Tests registration form validation with an invalid email format to verify error message is displayed

Starting URL: http://practice.automationtesting.in/

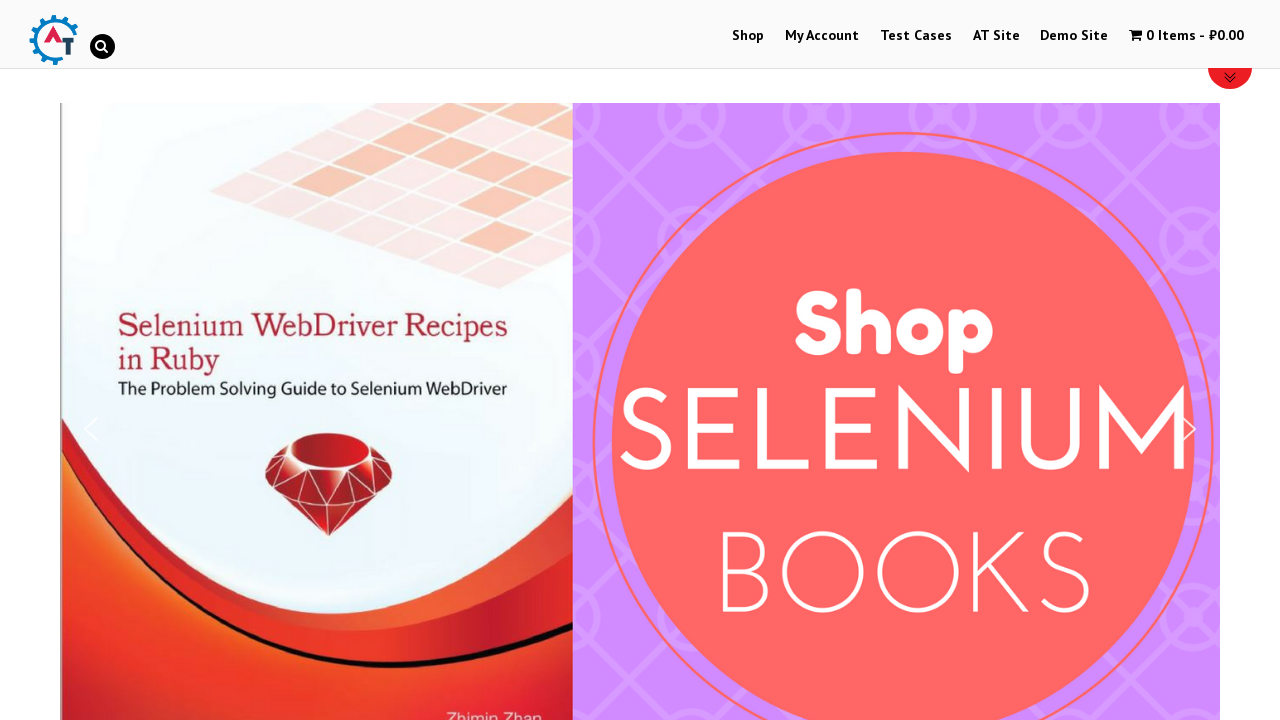

Clicked on My Account link at (822, 36) on text=My Account
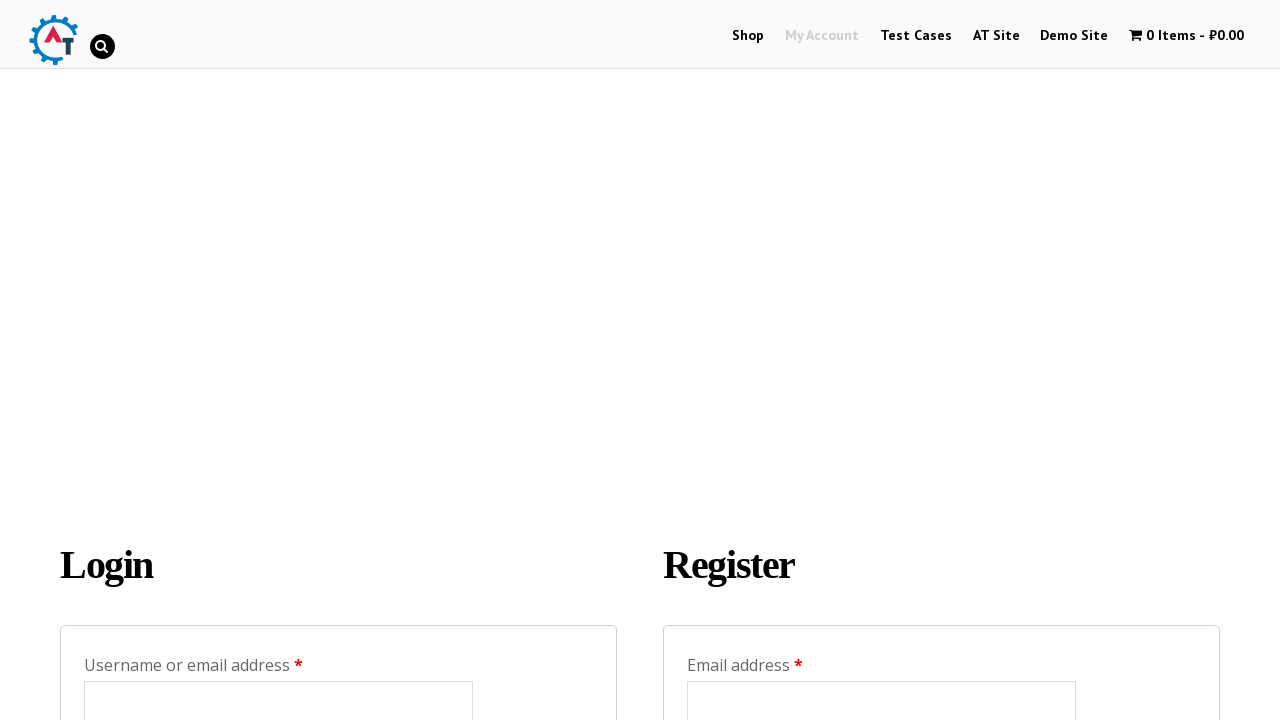

Filled registration email field with invalid format 'invalidemailformat@notvalid' on #reg_email
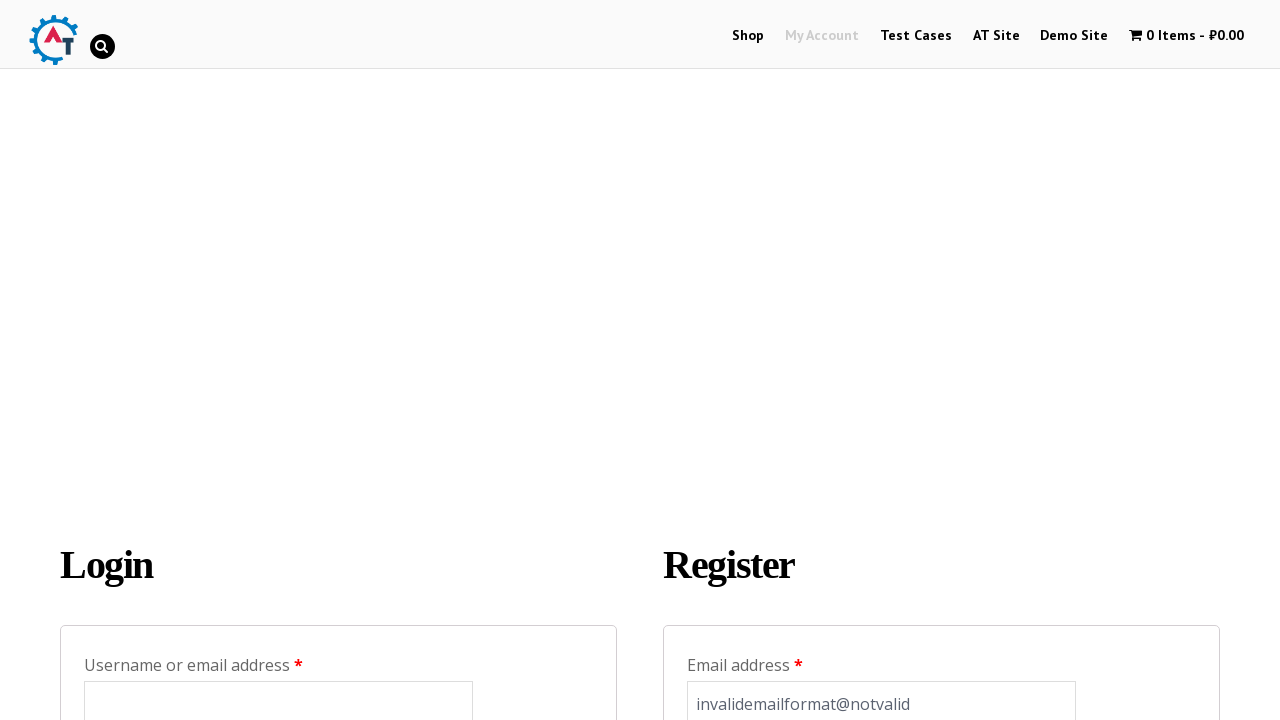

Filled registration password field with 'ValidPass456' on #reg_password
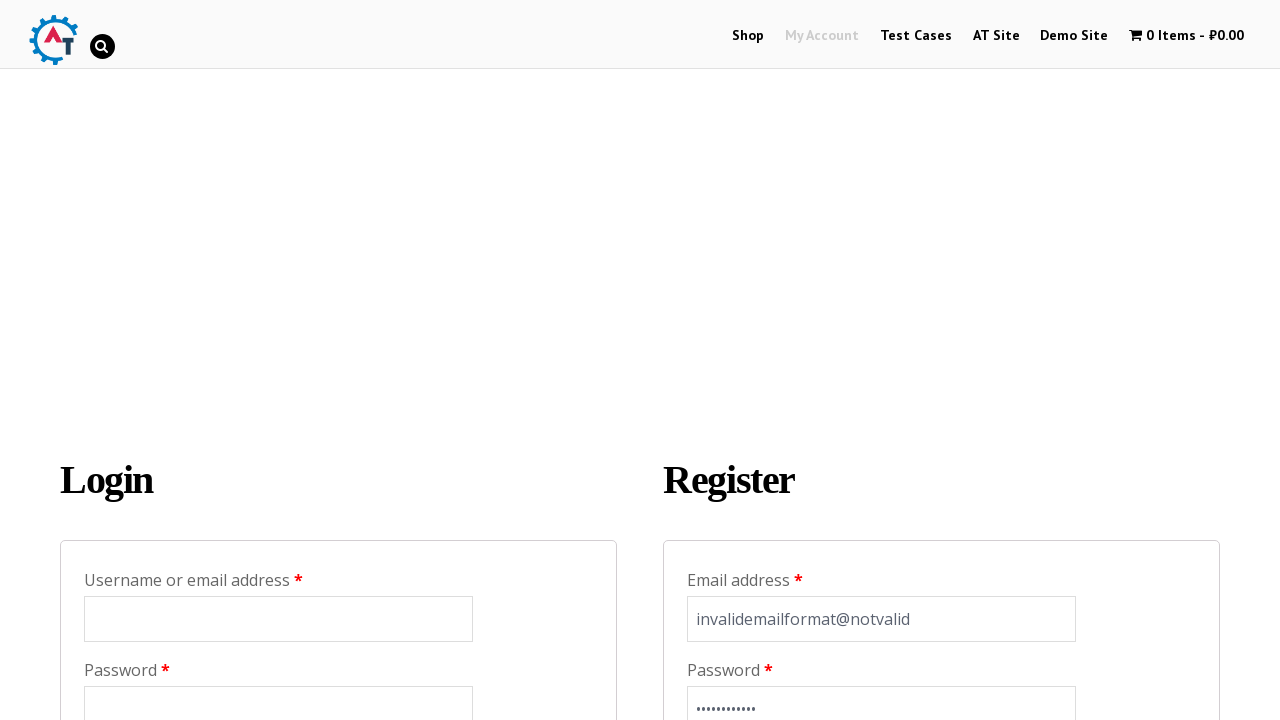

Clicked register button to submit form with invalid email at (744, 360) on input.woocommerce-Button[name='register'][value='Register']
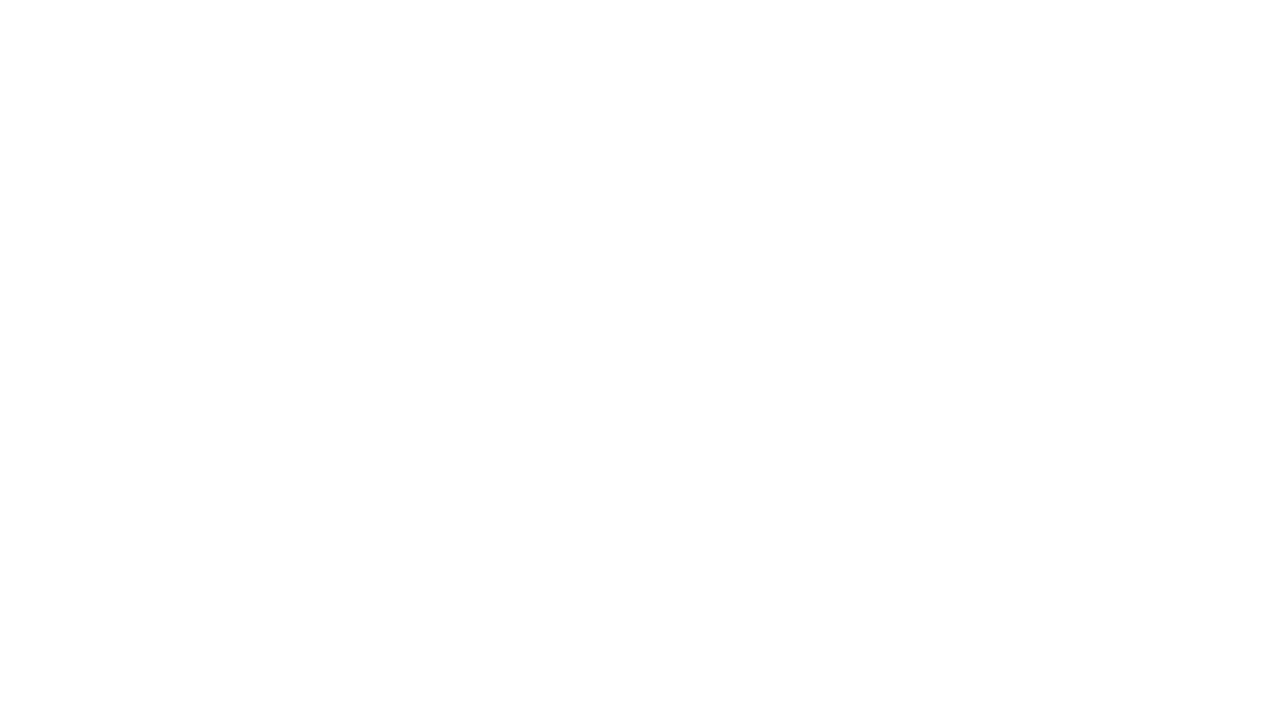

Waited 2 seconds for validation response
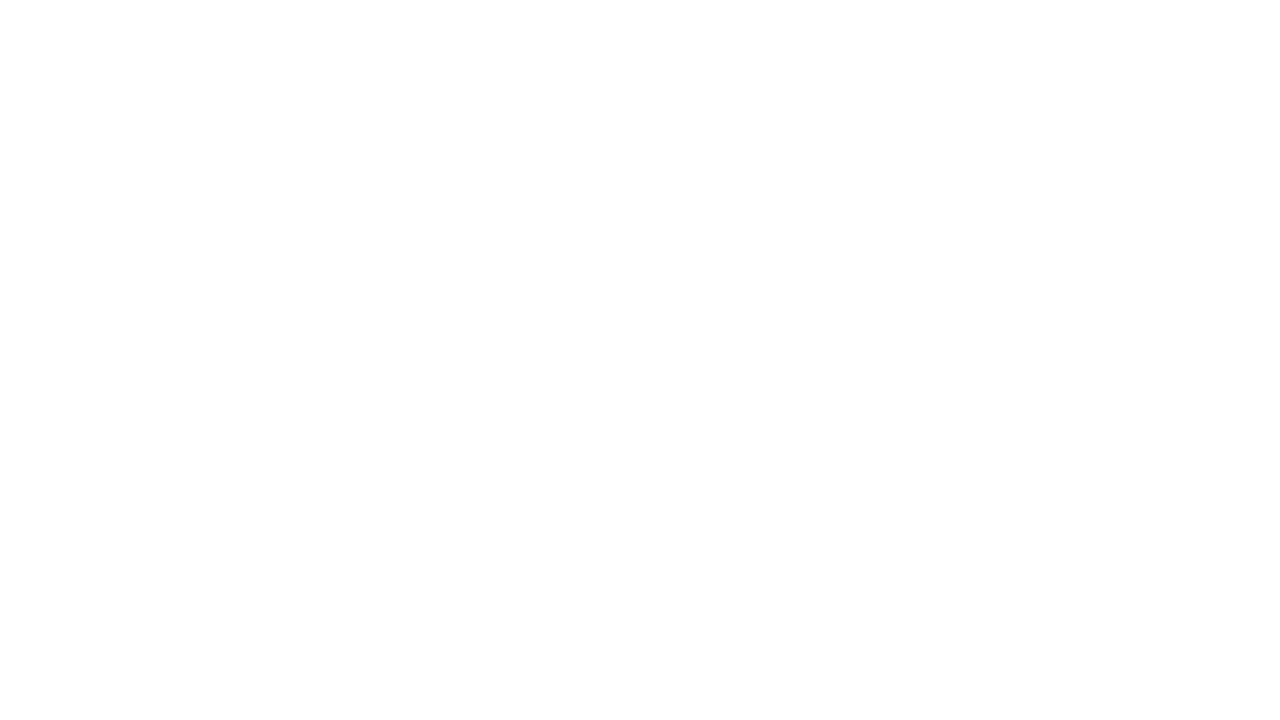

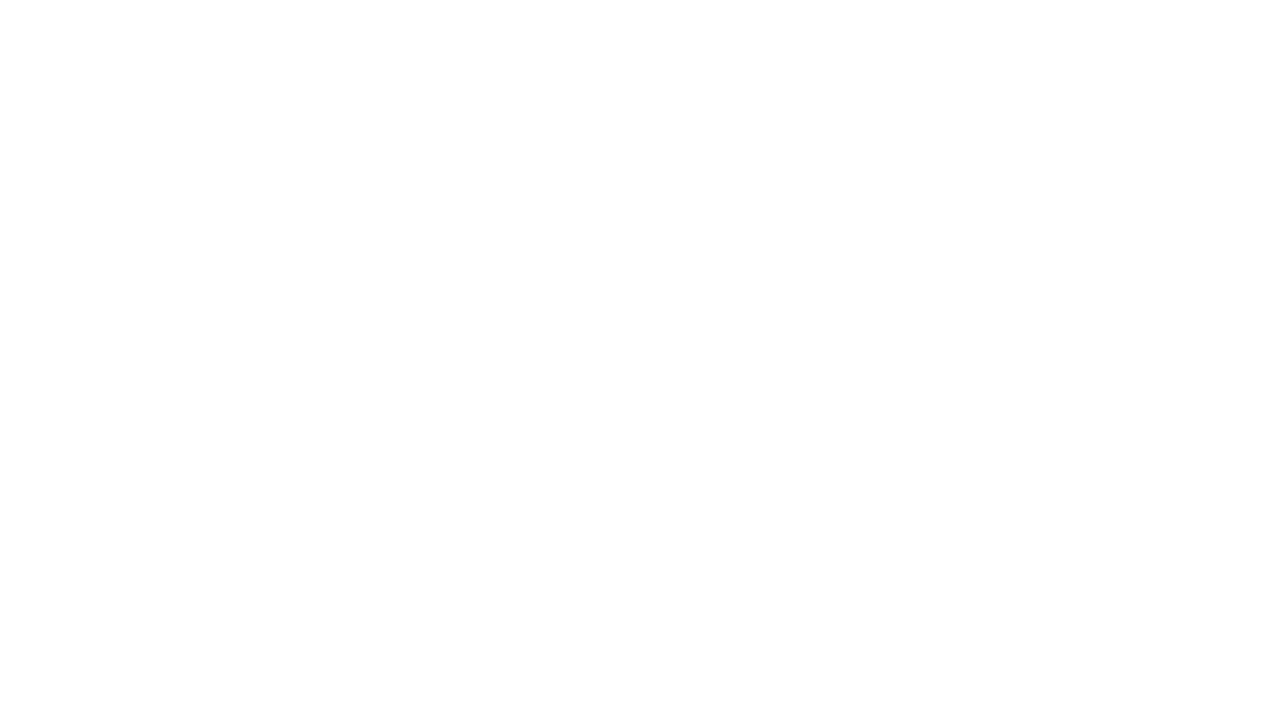